Tests checkbox functionality by selecting both checkboxes if they are not already selected, then verifies both checkboxes are checked.

Starting URL: https://testcenter.techproeducation.com/index.php?page=checkboxes

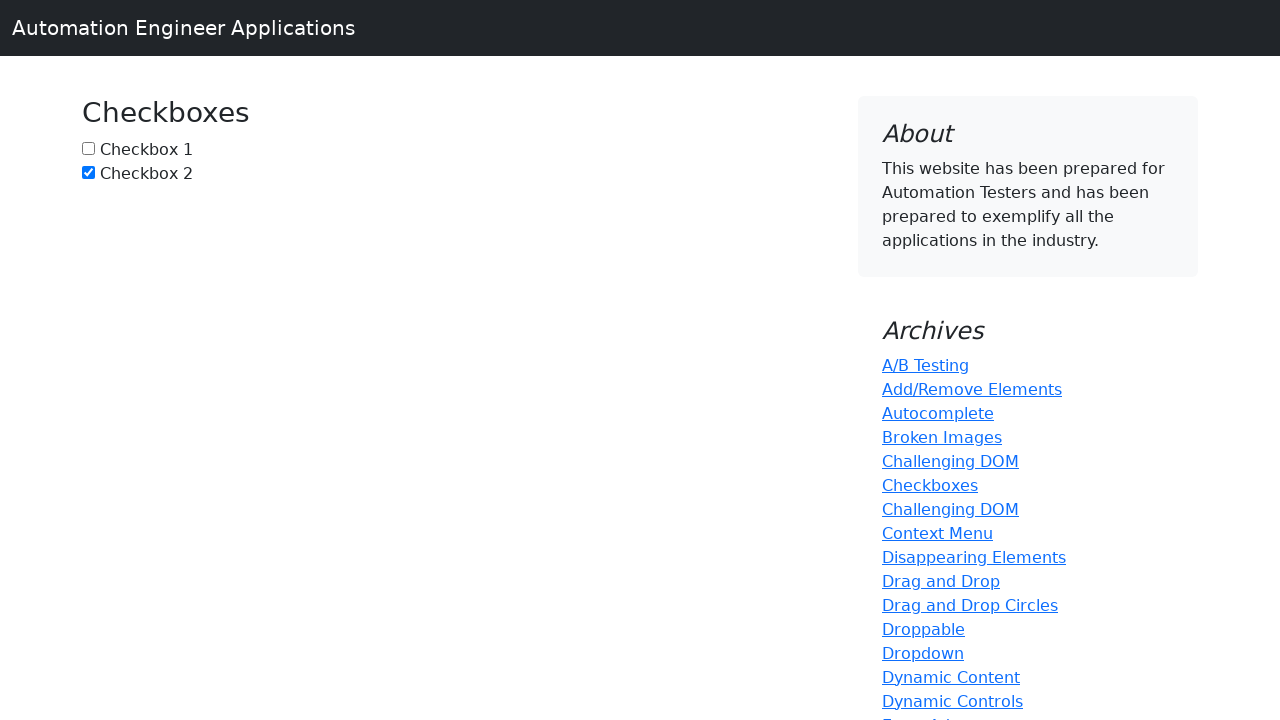

Located checkbox1 element
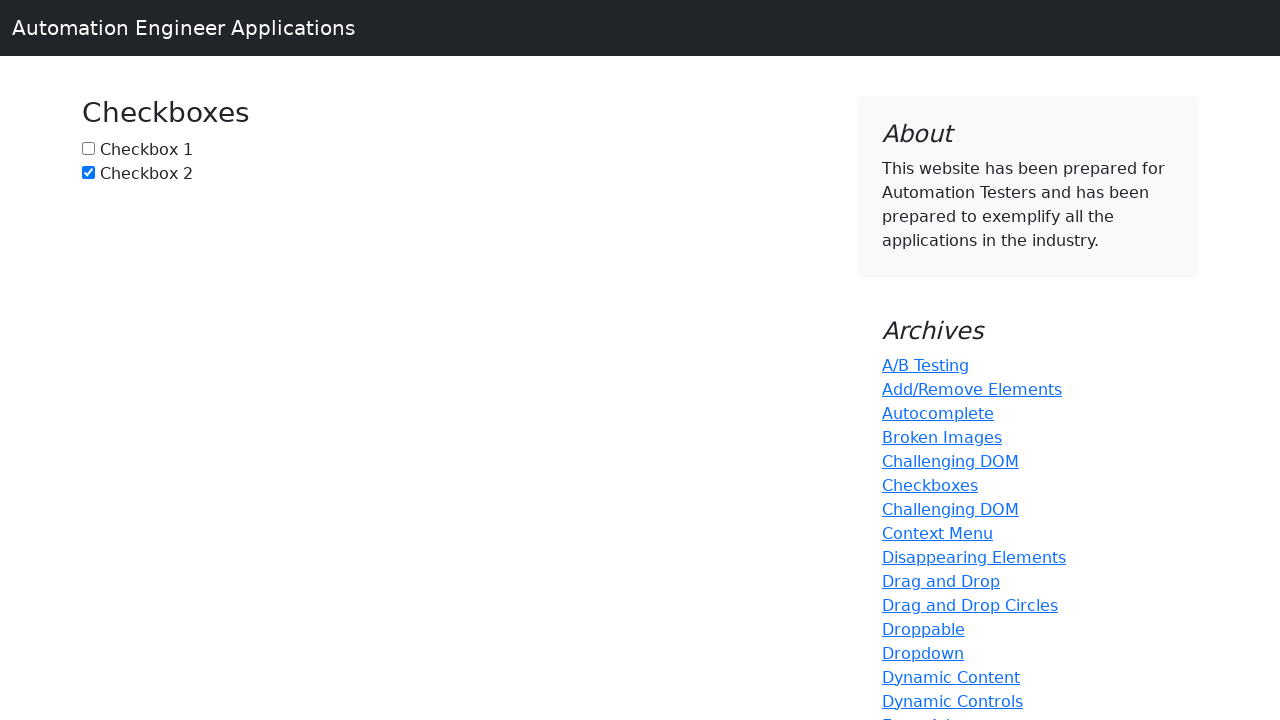

Clicked checkbox1 to select it at (88, 148) on input#box1
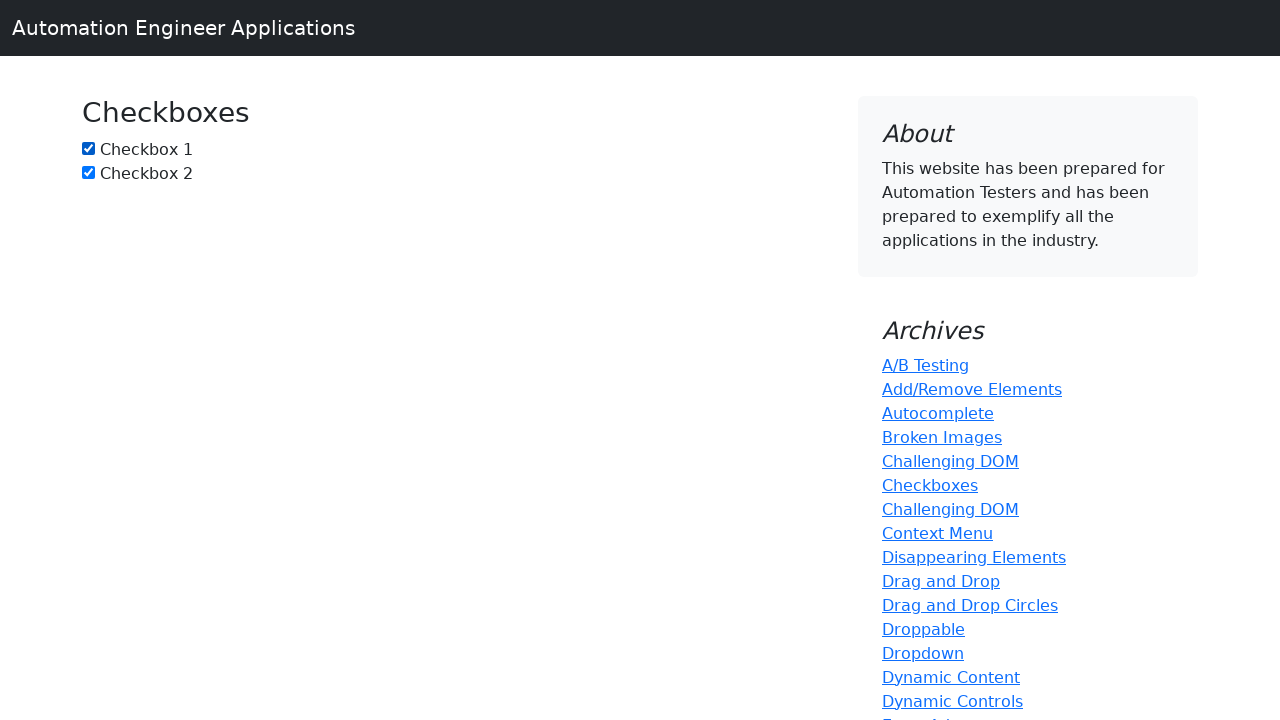

Located checkbox2 element
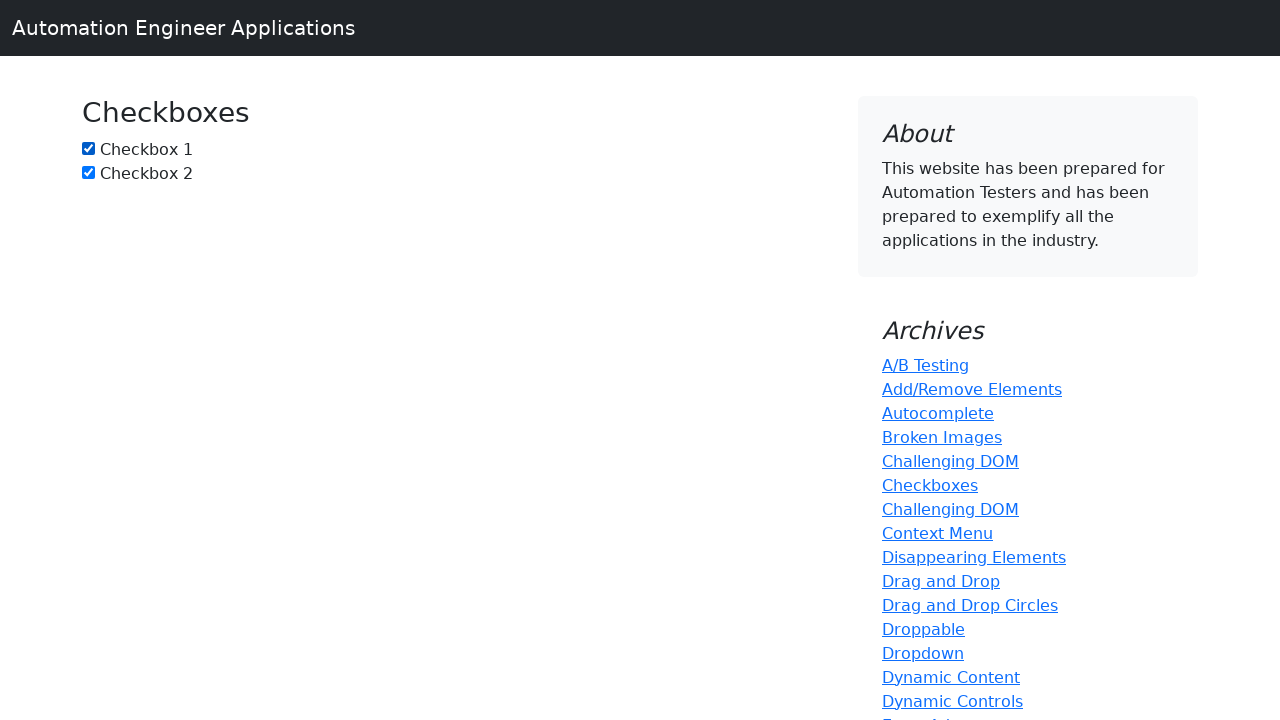

Checkbox2 was already checked, no action needed
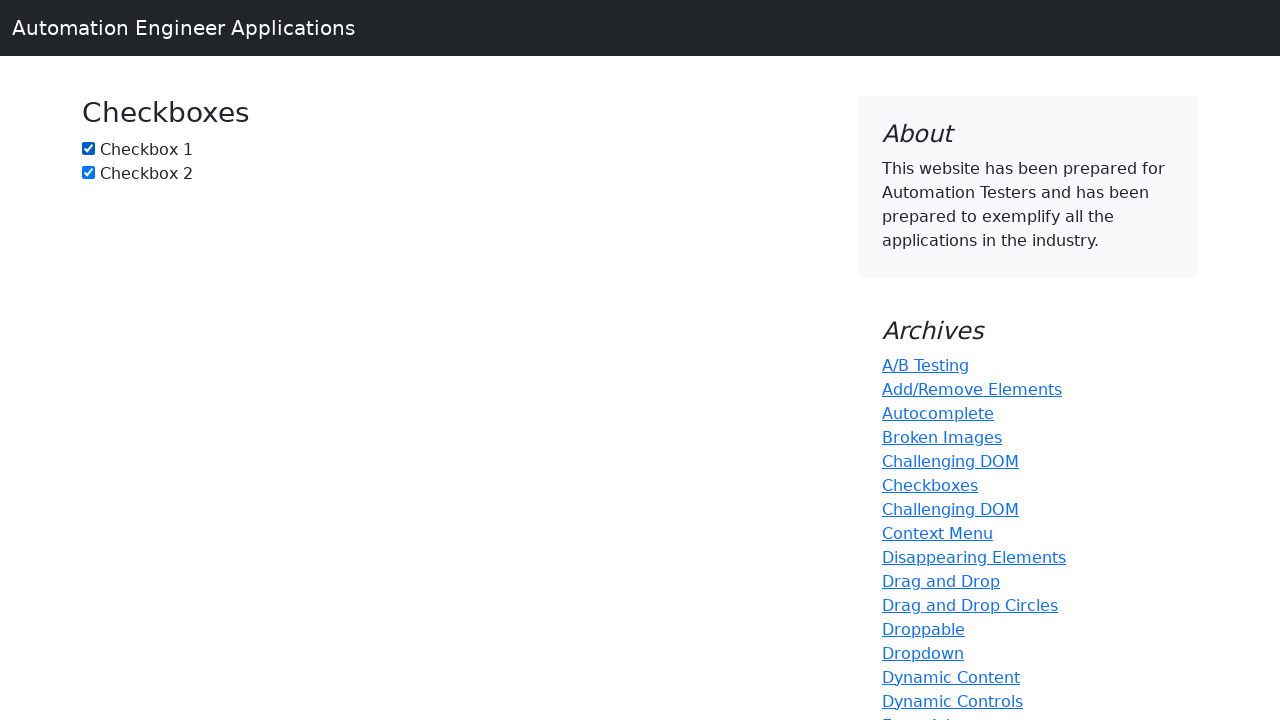

Verified checkbox1 is checked
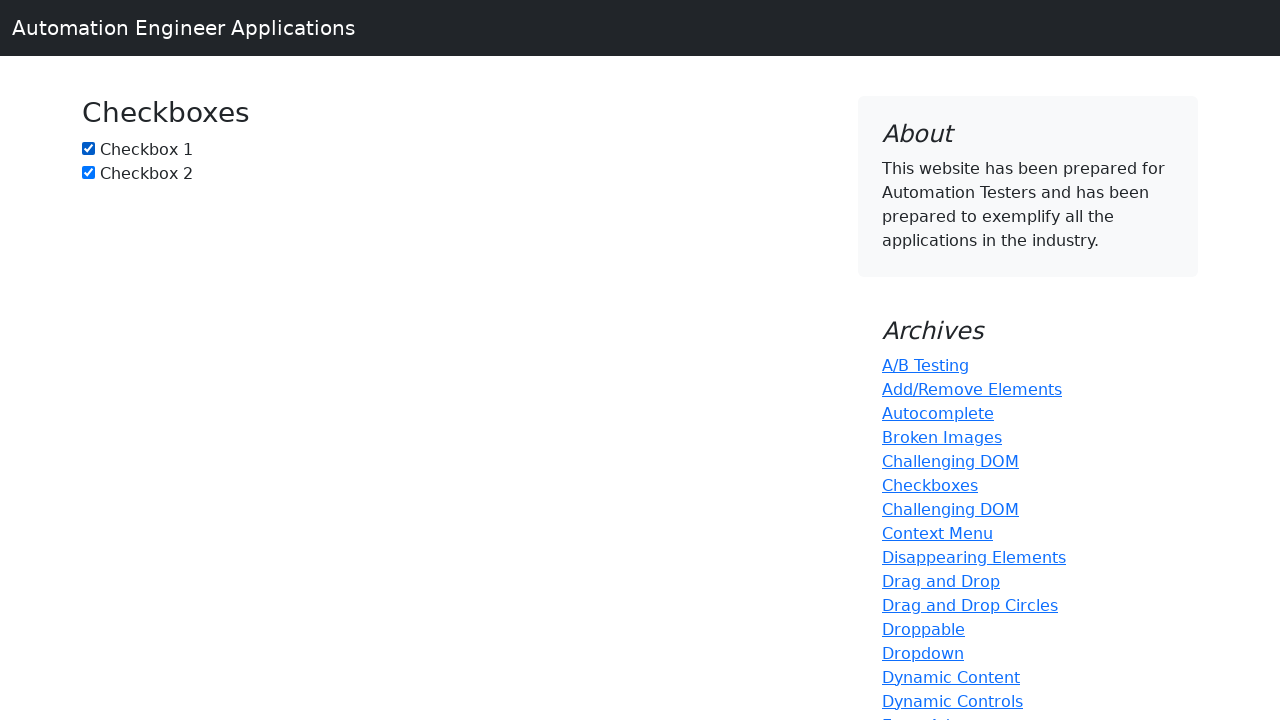

Verified checkbox2 is checked
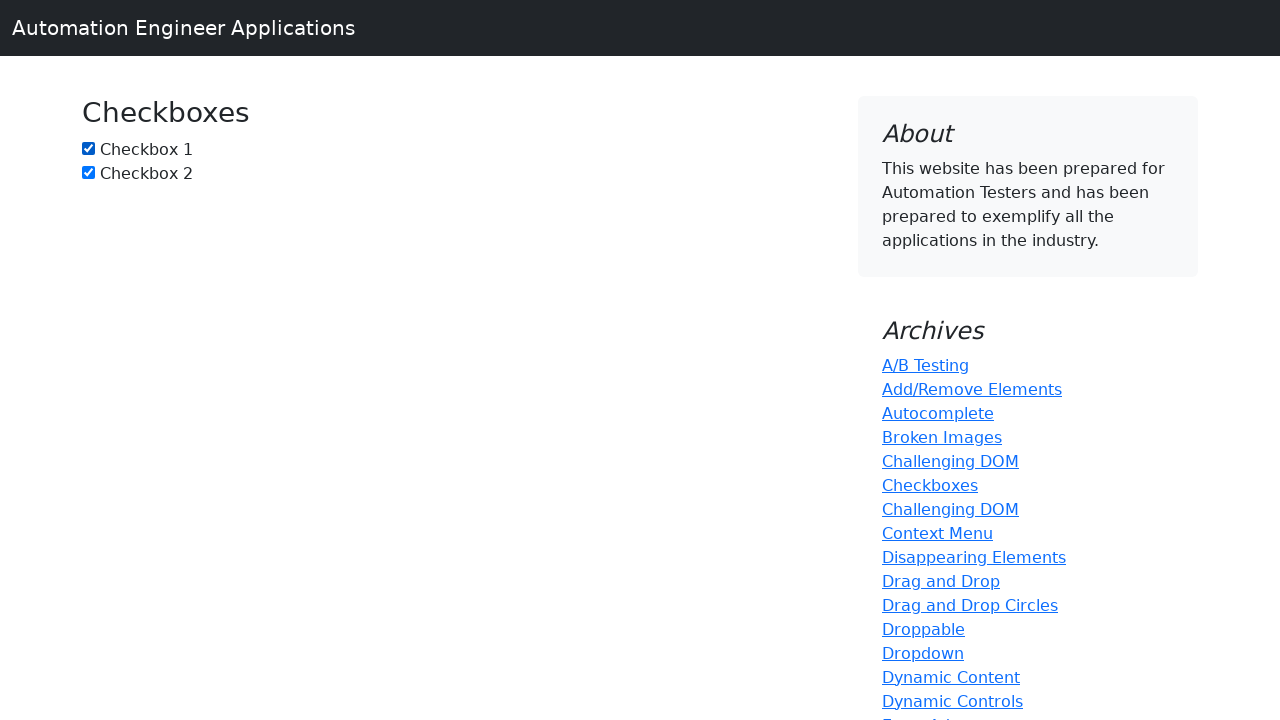

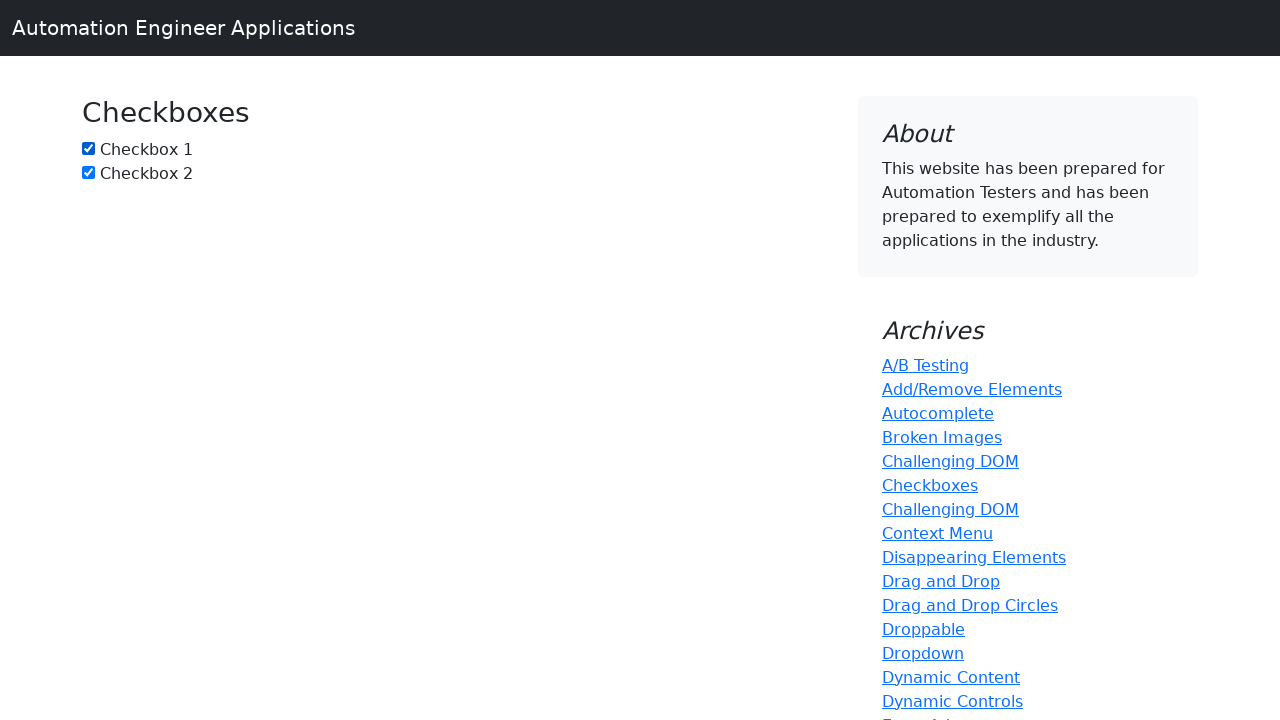